Tests navigation to the Anh Tester blog by clicking the blog link on the homepage

Starting URL: https://anhtester.com

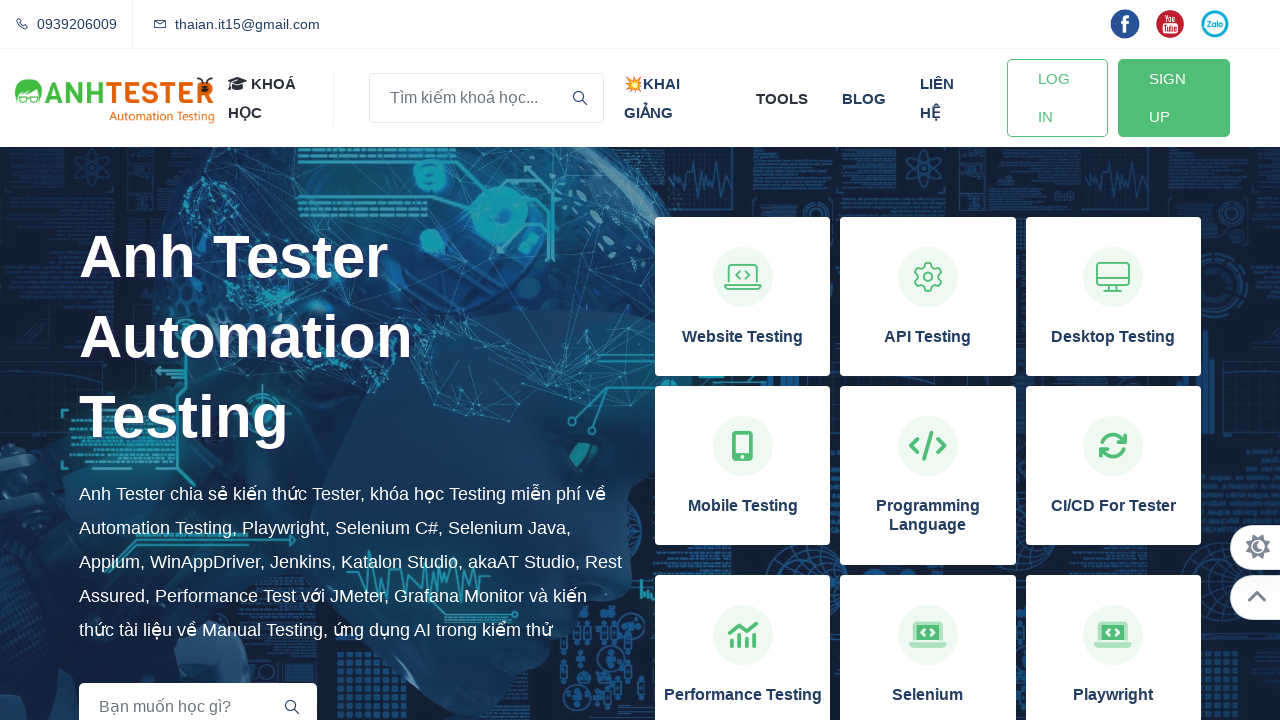

Navigated to Anh Tester homepage at https://anhtester.com
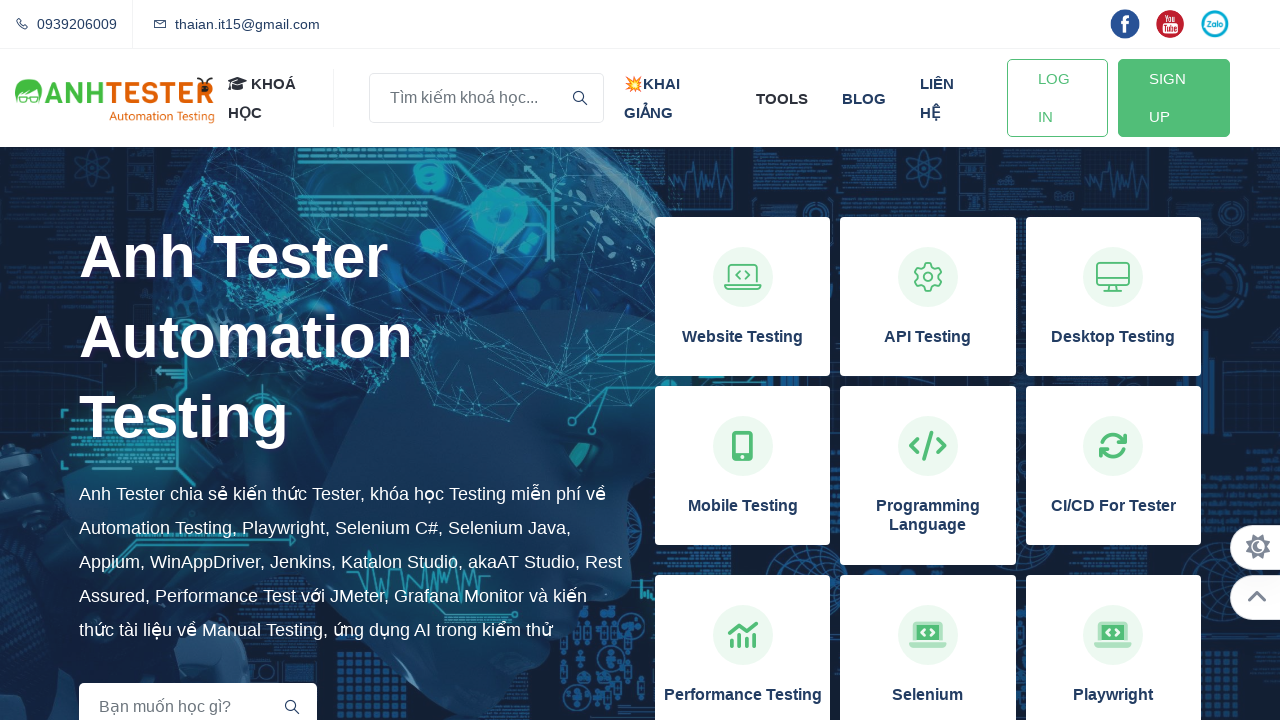

Clicked on blog link at (864, 98) on xpath=//a[normalize-space()='blog']
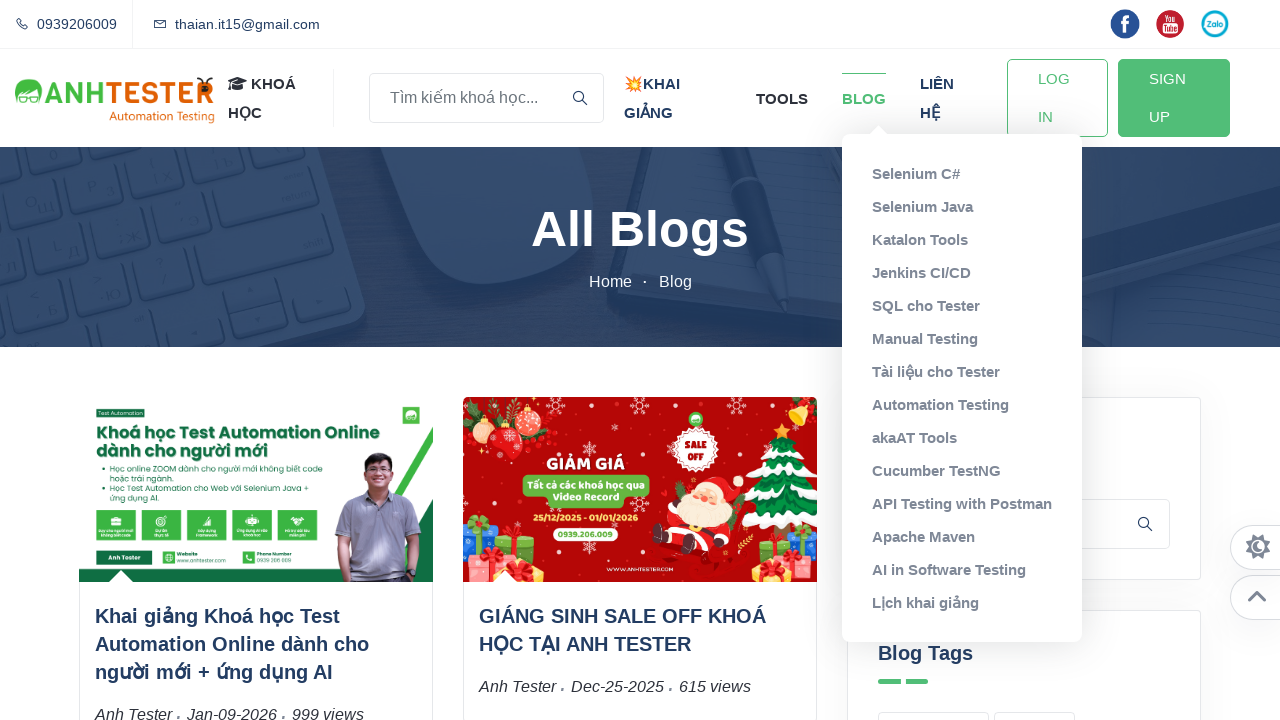

Blog page loaded successfully
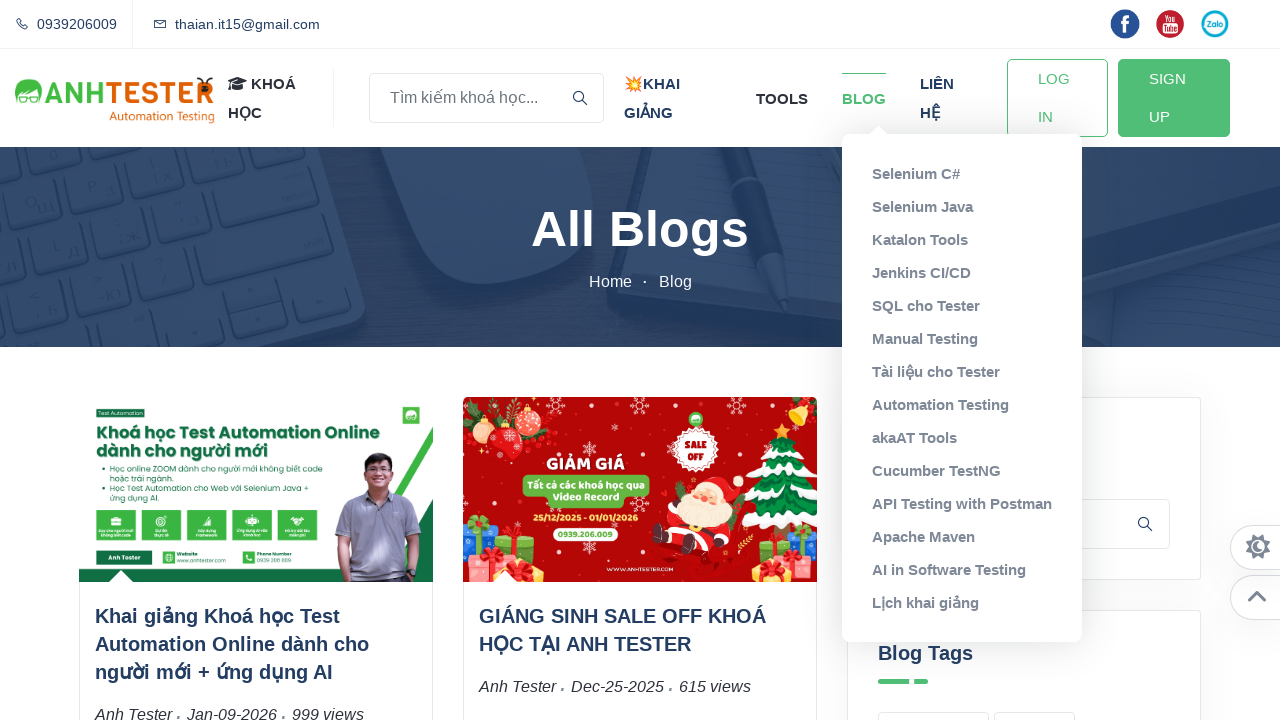

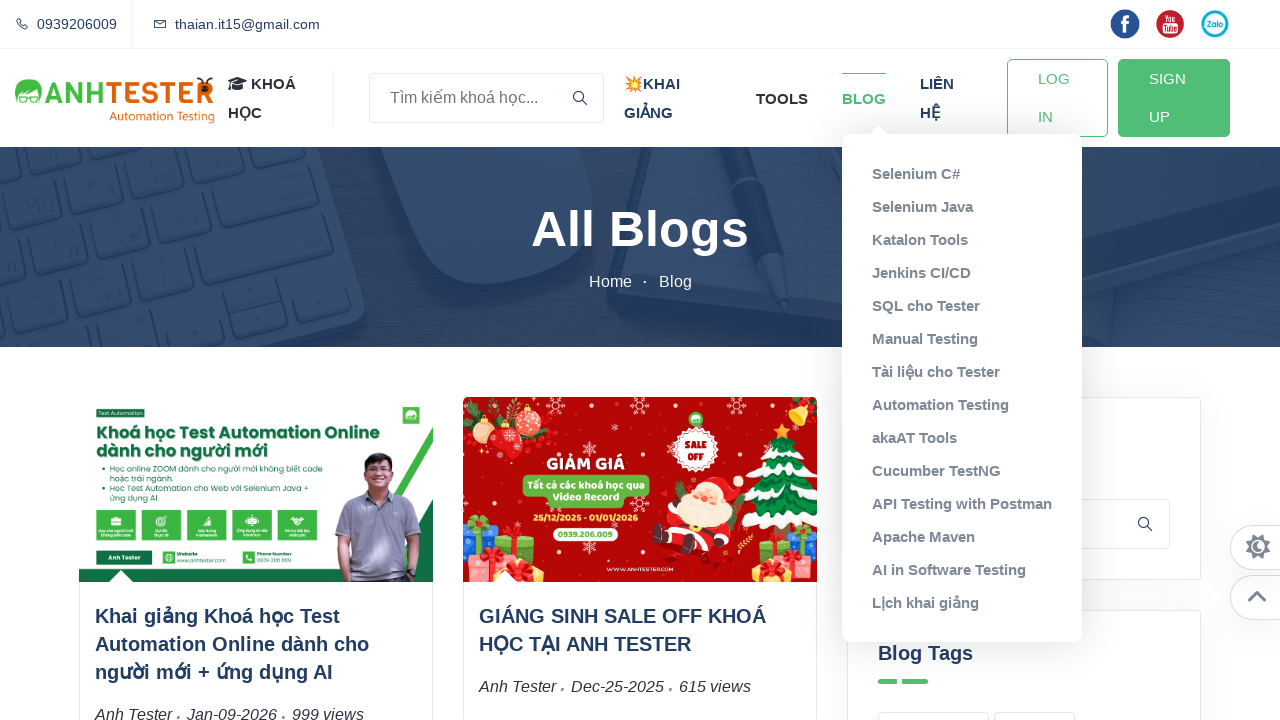